Tests the forgot password form by entering an email address and submitting the form to request password reset instructions.

Starting URL: https://practice.expandtesting.com/forgot-password

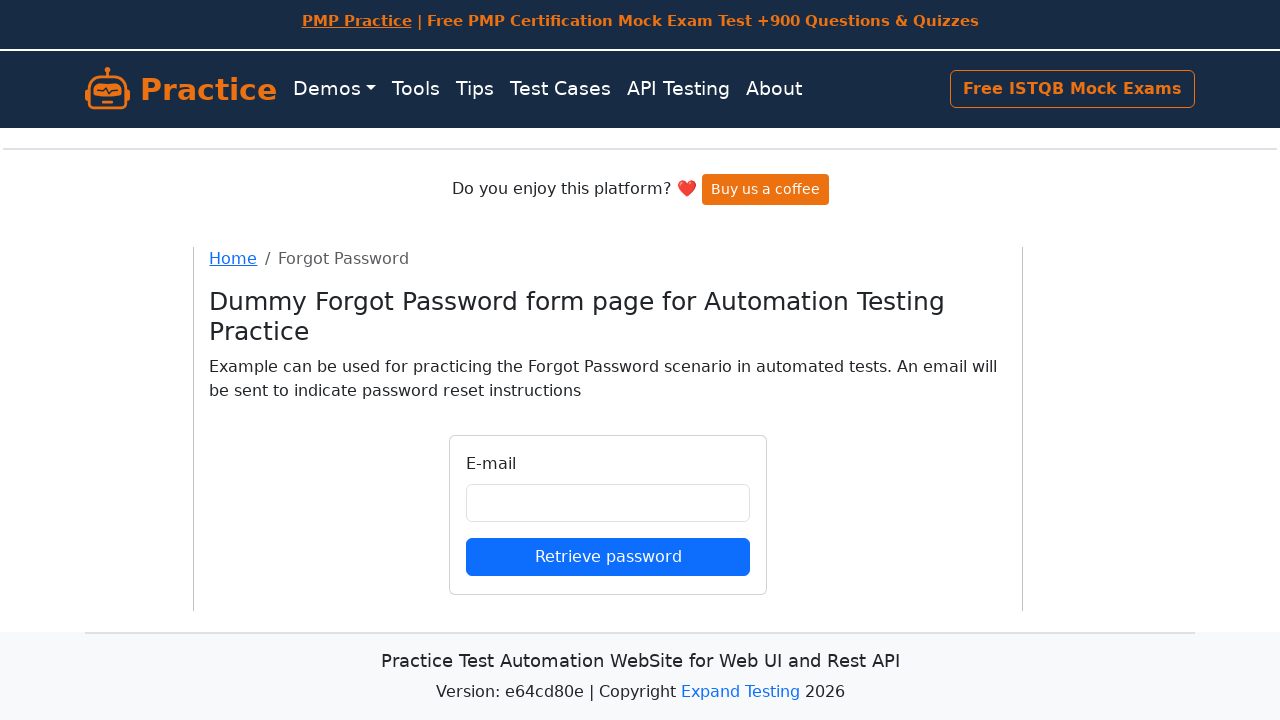

Filled email field with 'sarah.johnson@testmail.org' on input#email
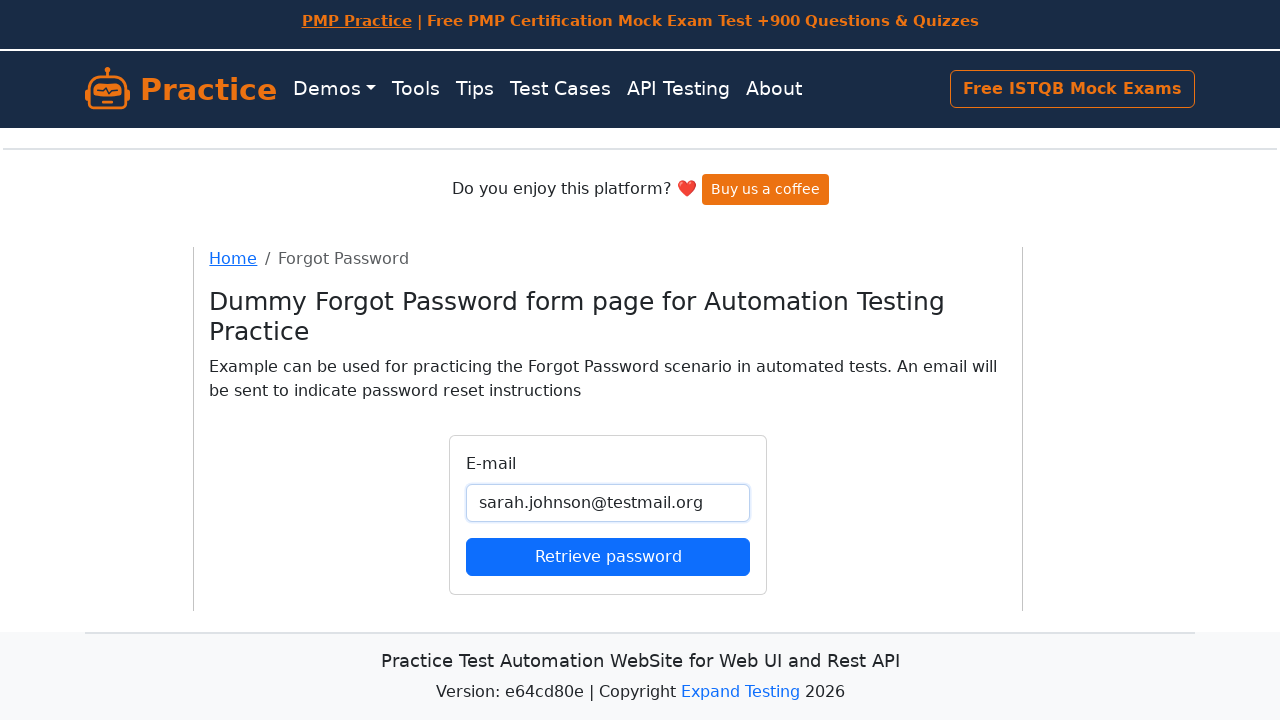

Clicked submit button to request password reset at (608, 556) on button[type='submit']
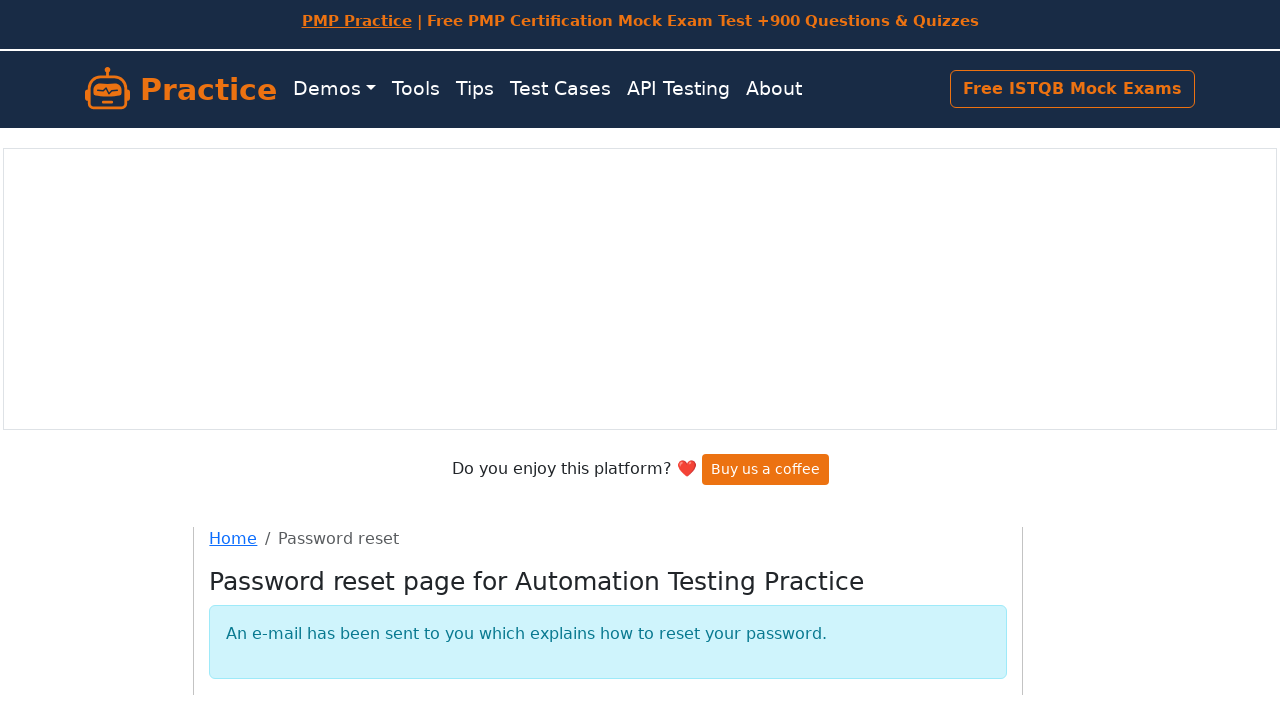

Form submission completed and page loaded
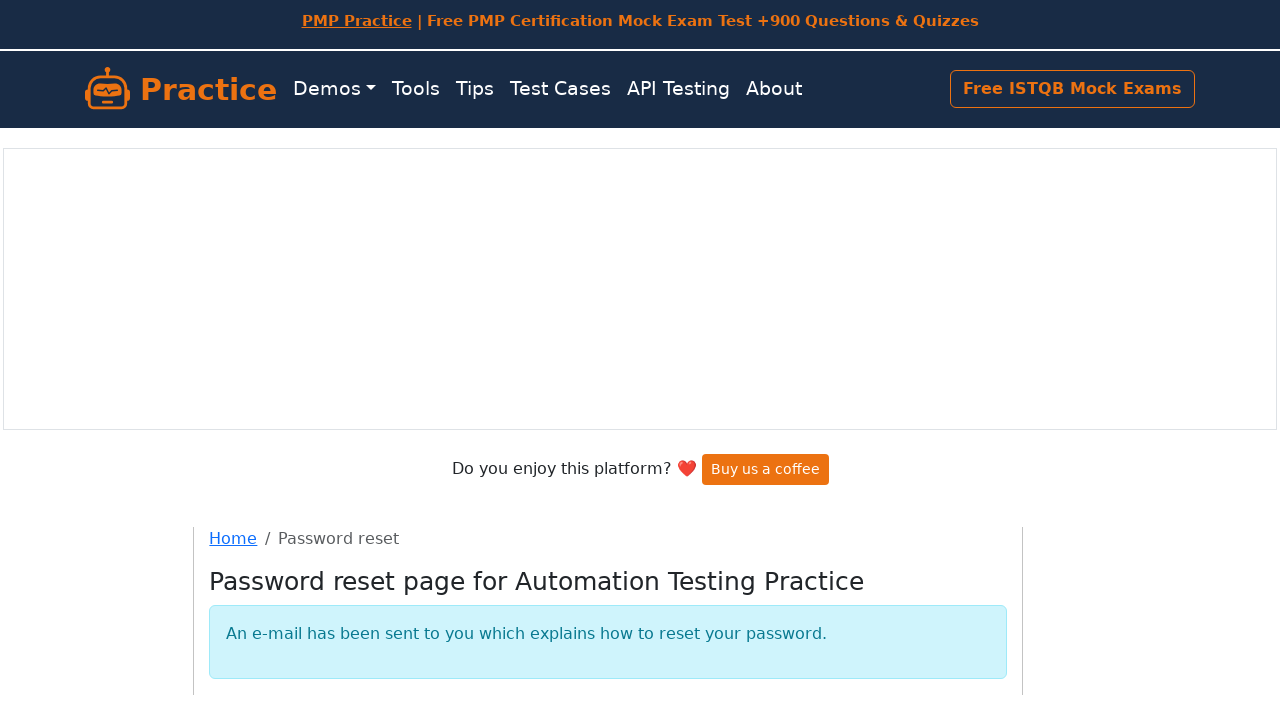

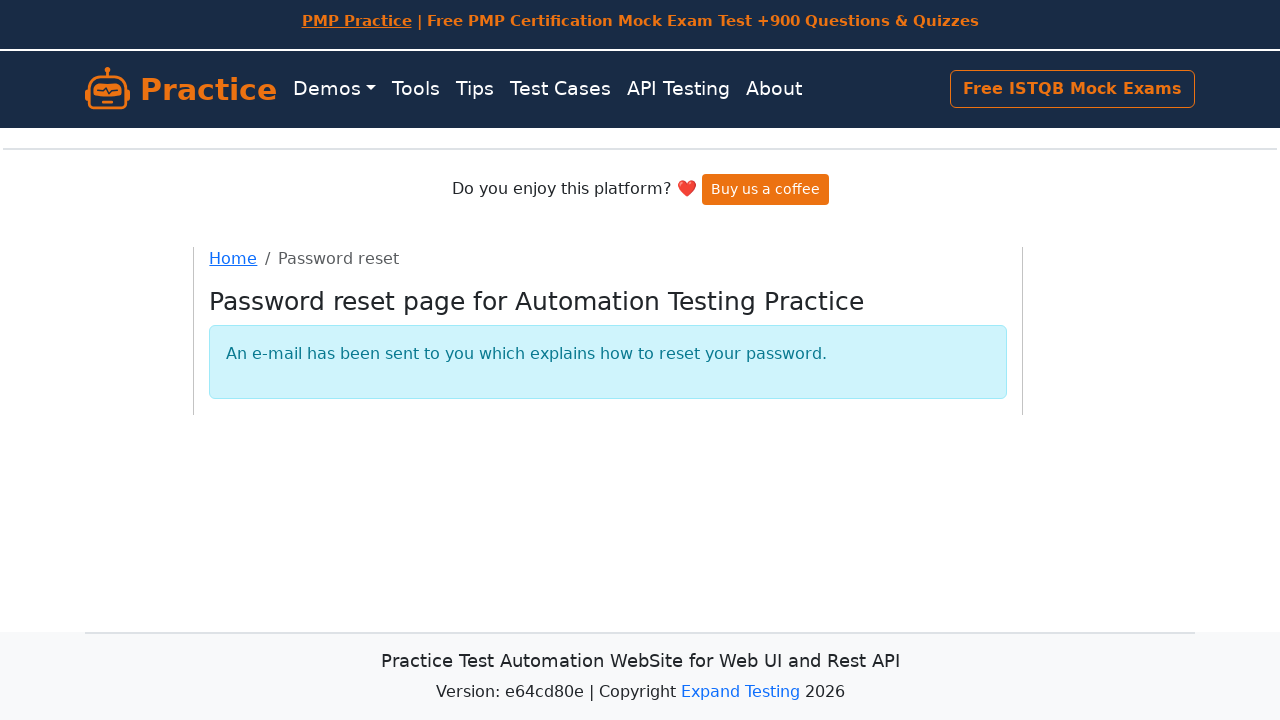